Tests that login fails with appropriate error message when password is not provided

Starting URL: https://www.saucedemo.com

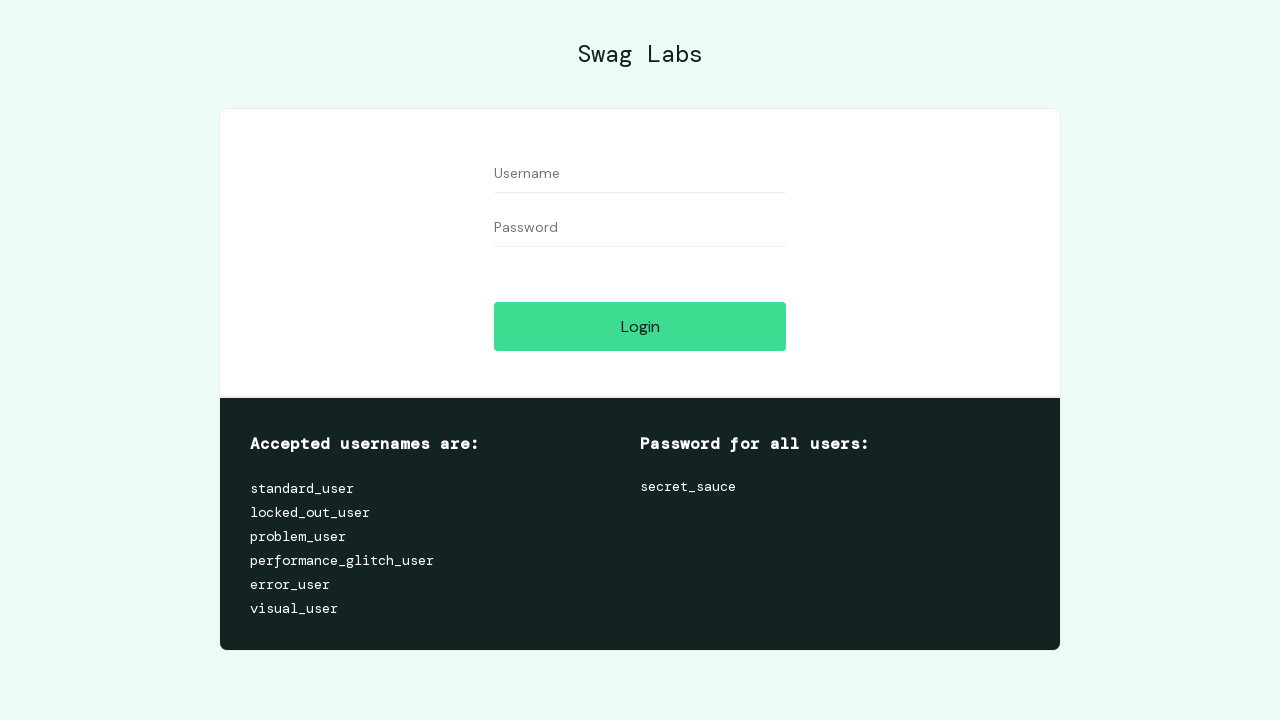

Filled username field with 'standard_user' on #user-name
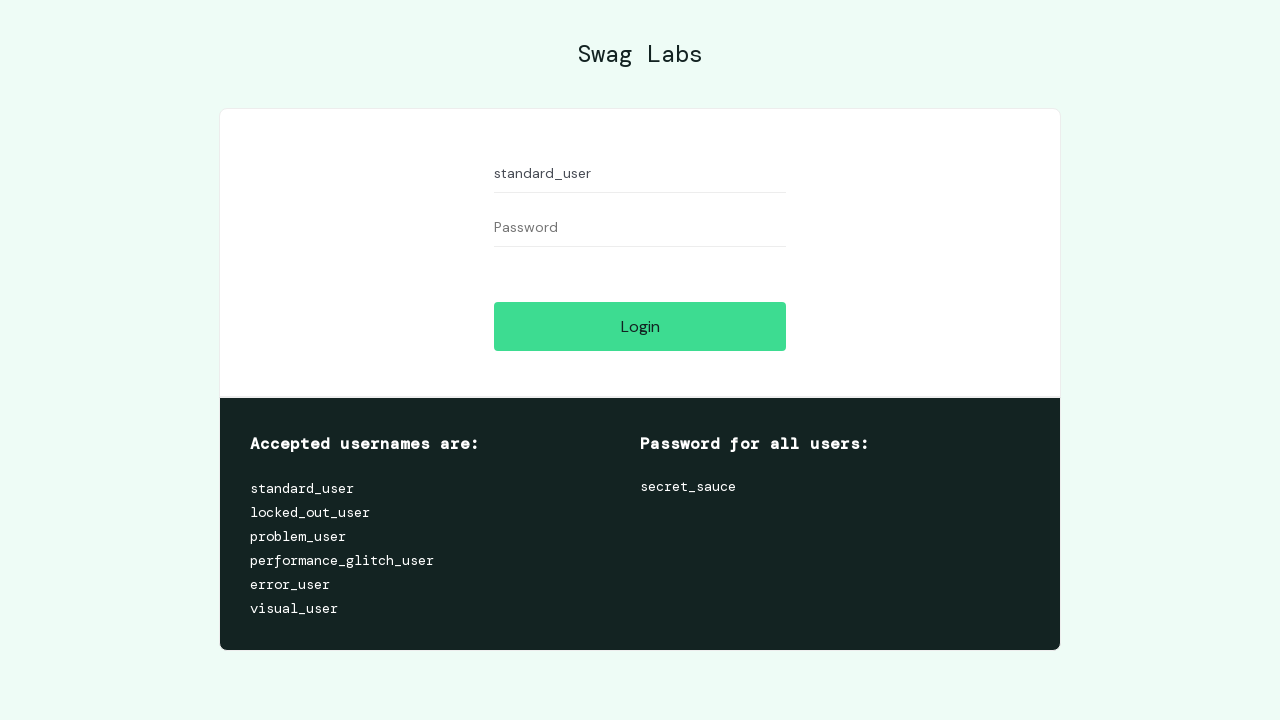

Clicked login button without entering password at (640, 326) on #login-button
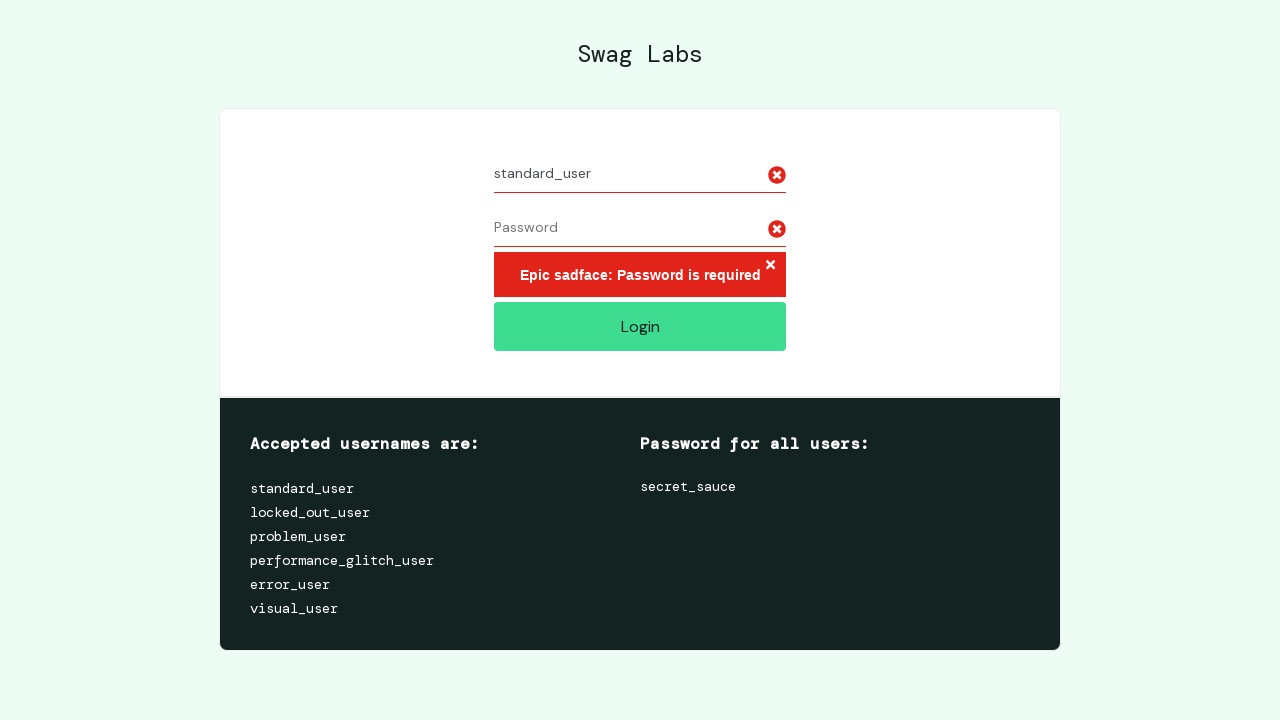

Located error message element
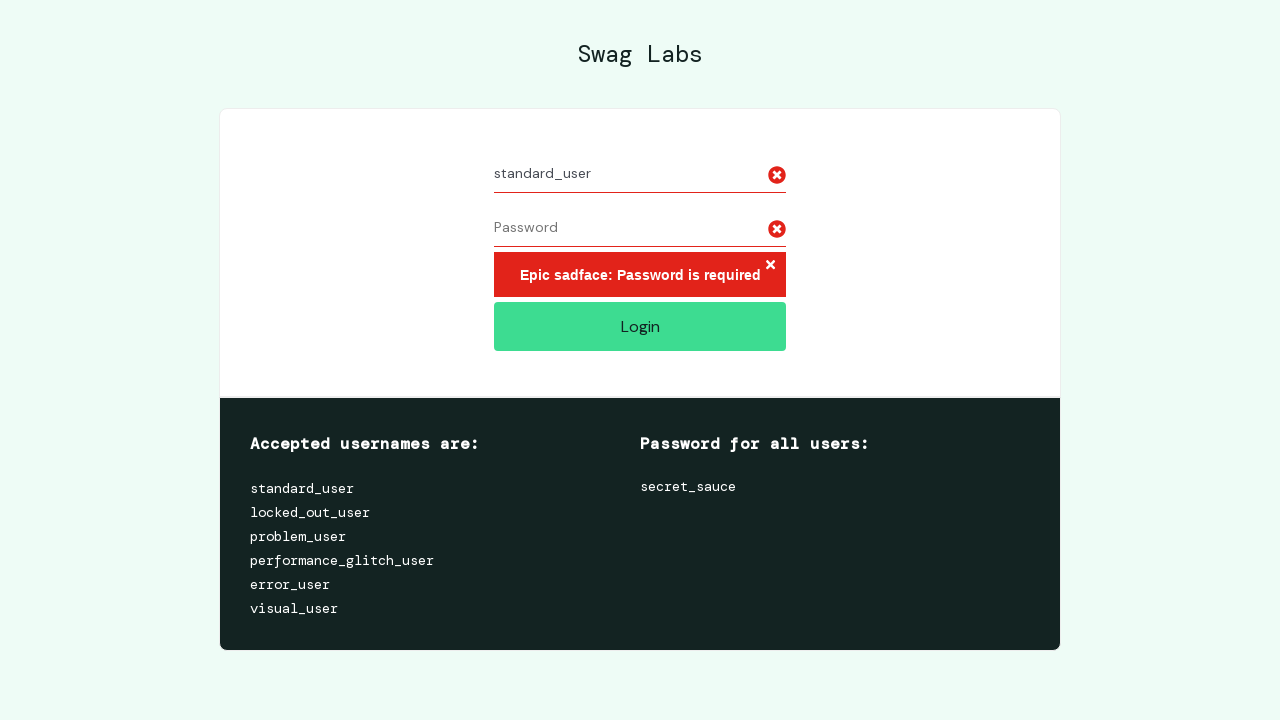

Retrieved error message text
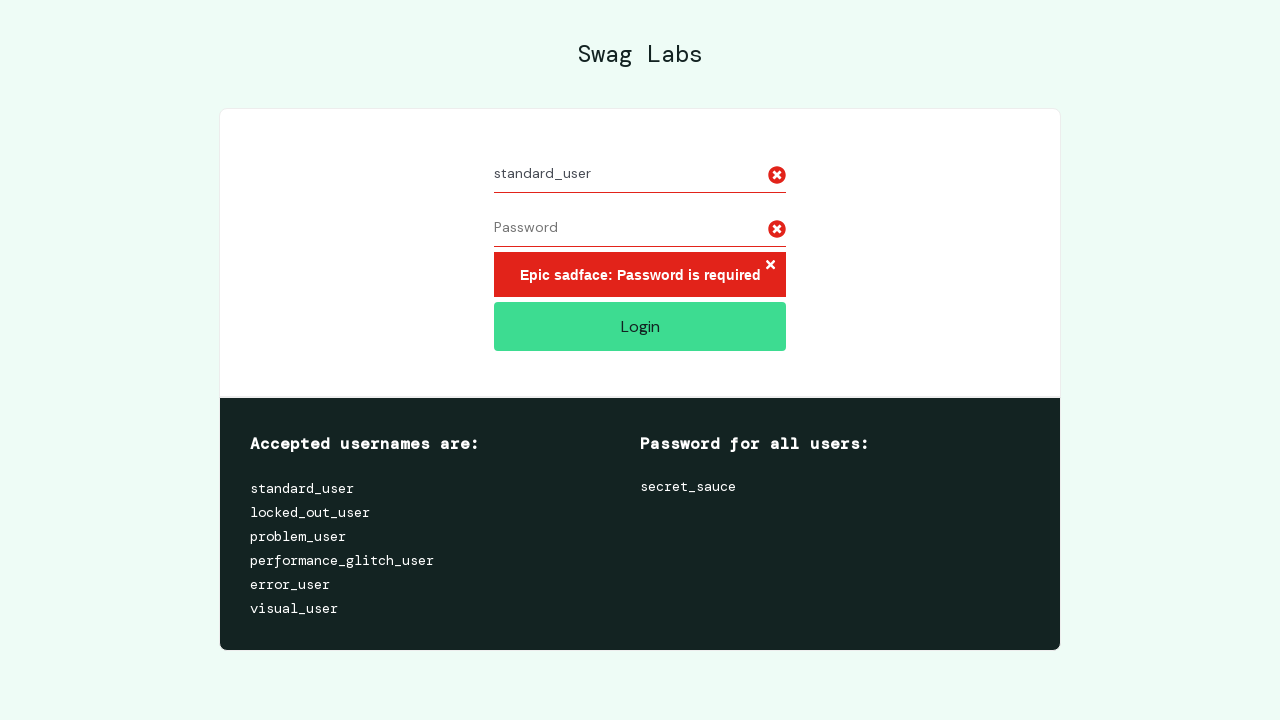

Verified error message: 'Epic sadface: Password is required'
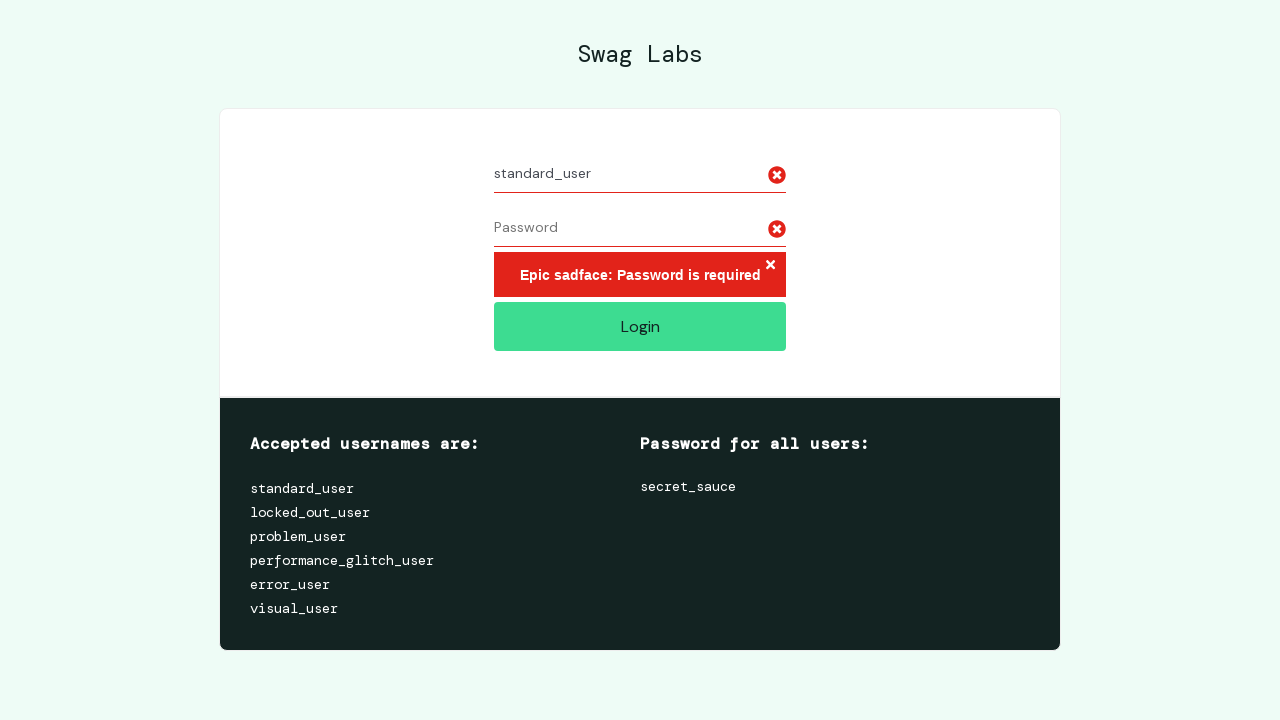

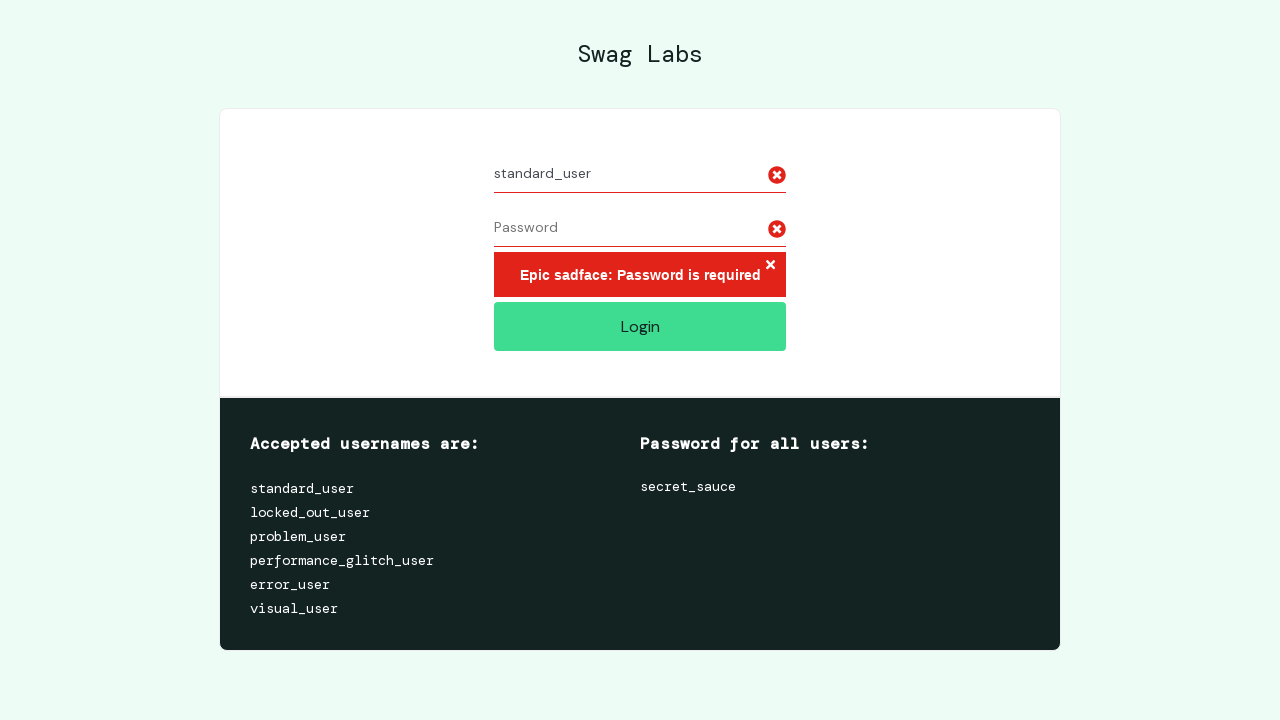